Navigates to a student registration form page and waits for it to load

Starting URL: https://www.automationtestinginsider.com/2019/08/student-registration-form.html

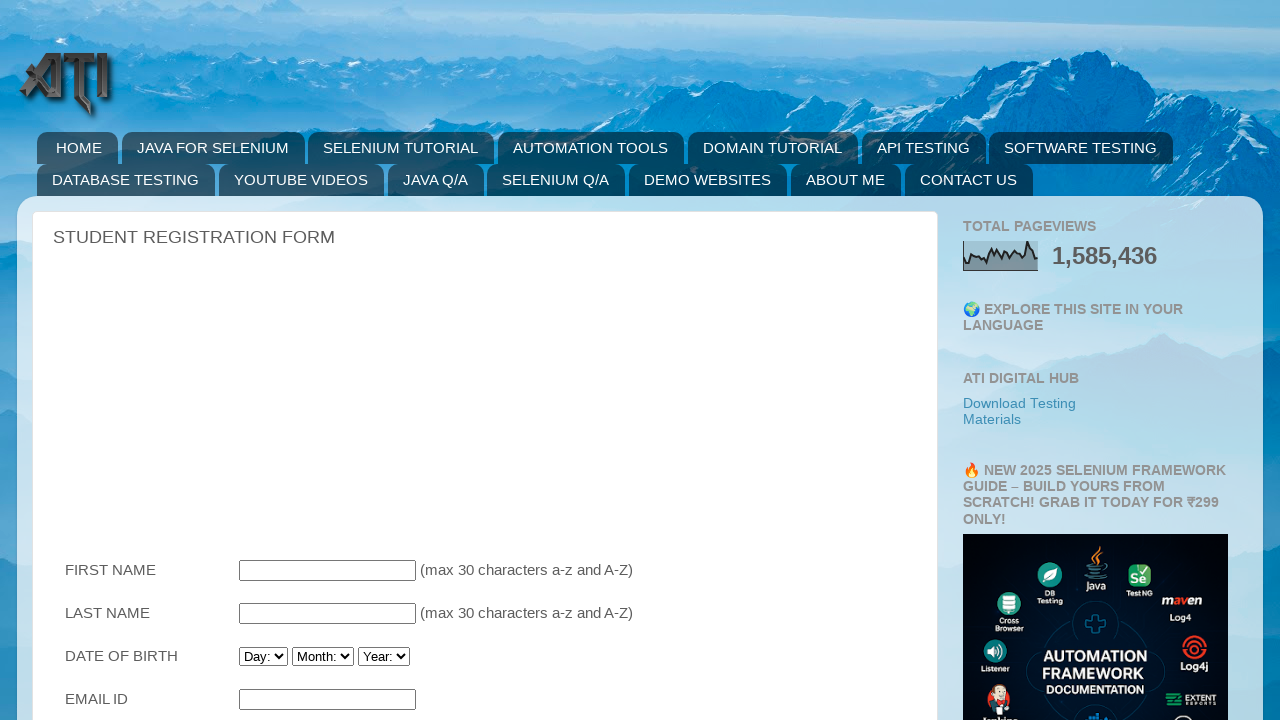

Navigated to student registration form page
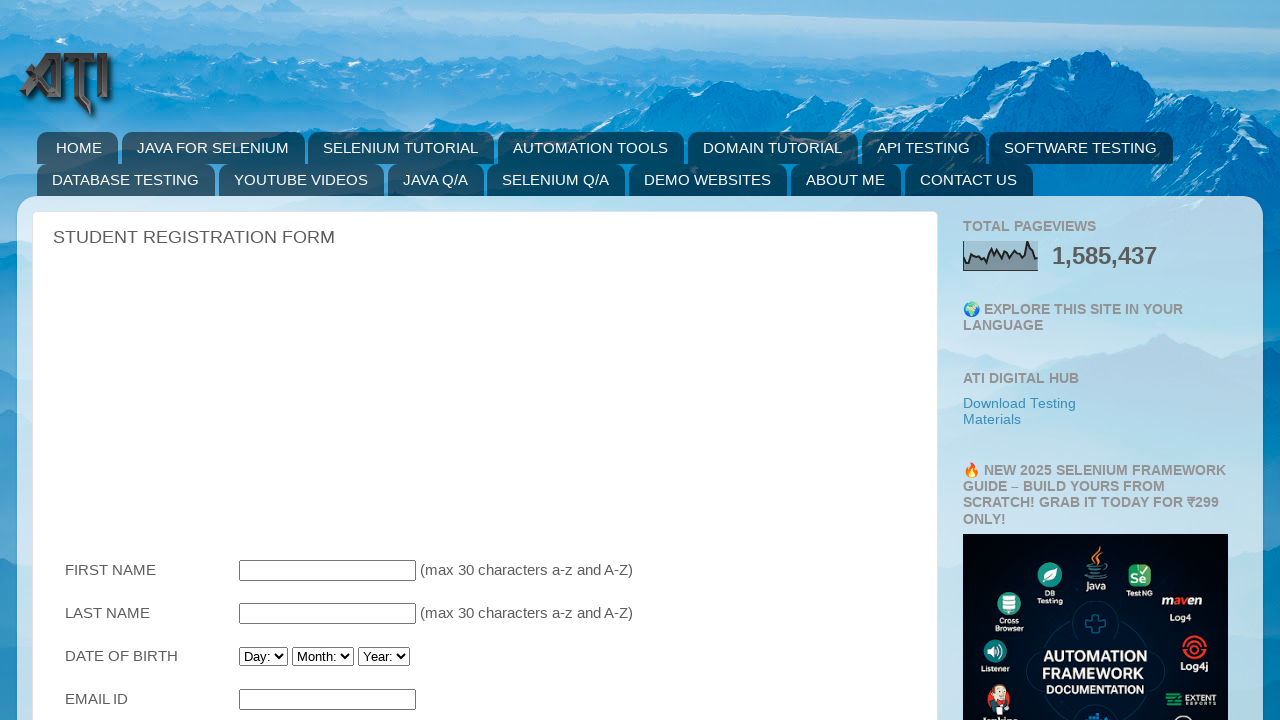

Waited for DOM content to load
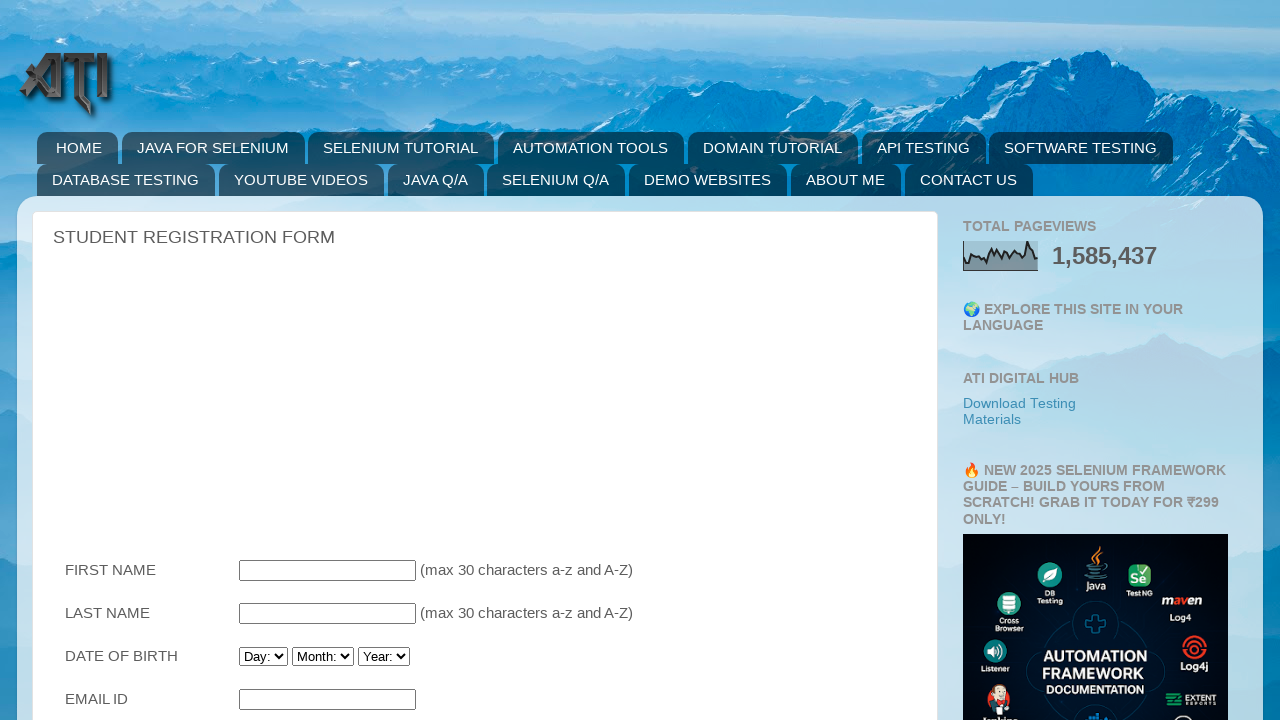

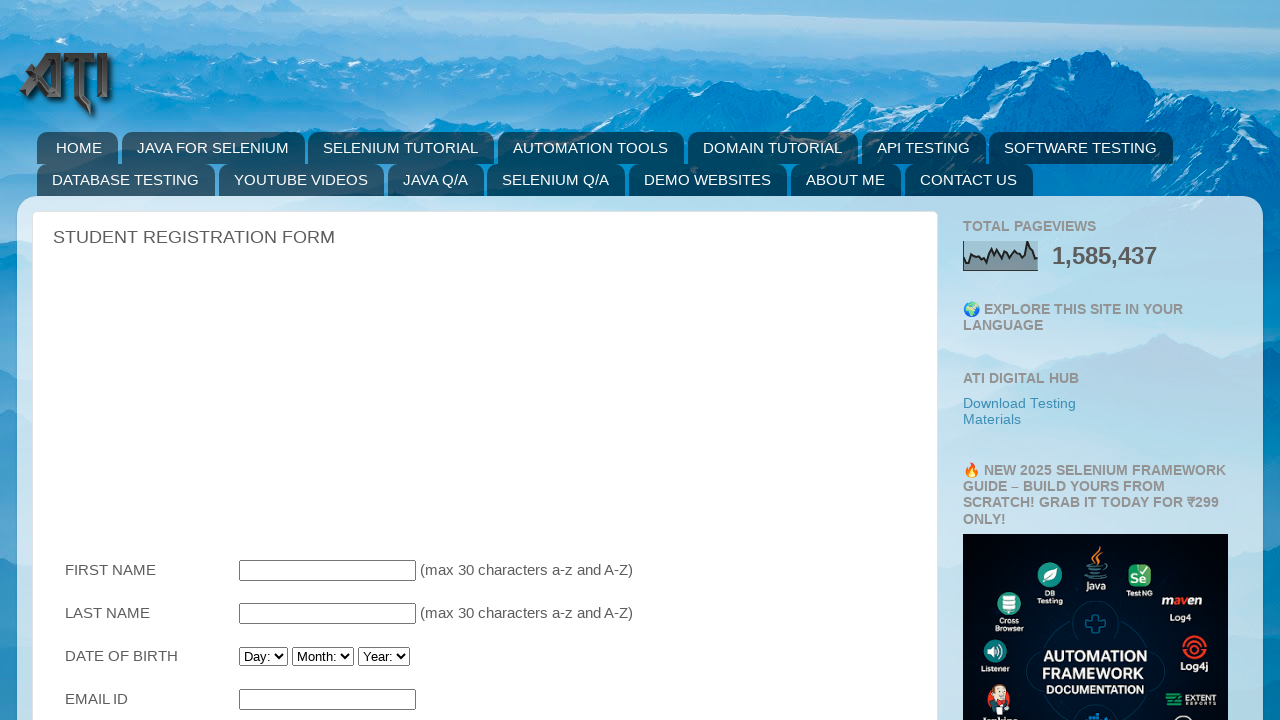